Tests dynamic loading by clicking start button and waiting for hidden element to become visible with "Hello World!" text

Starting URL: http://the-internet.herokuapp.com/dynamic_loading/1

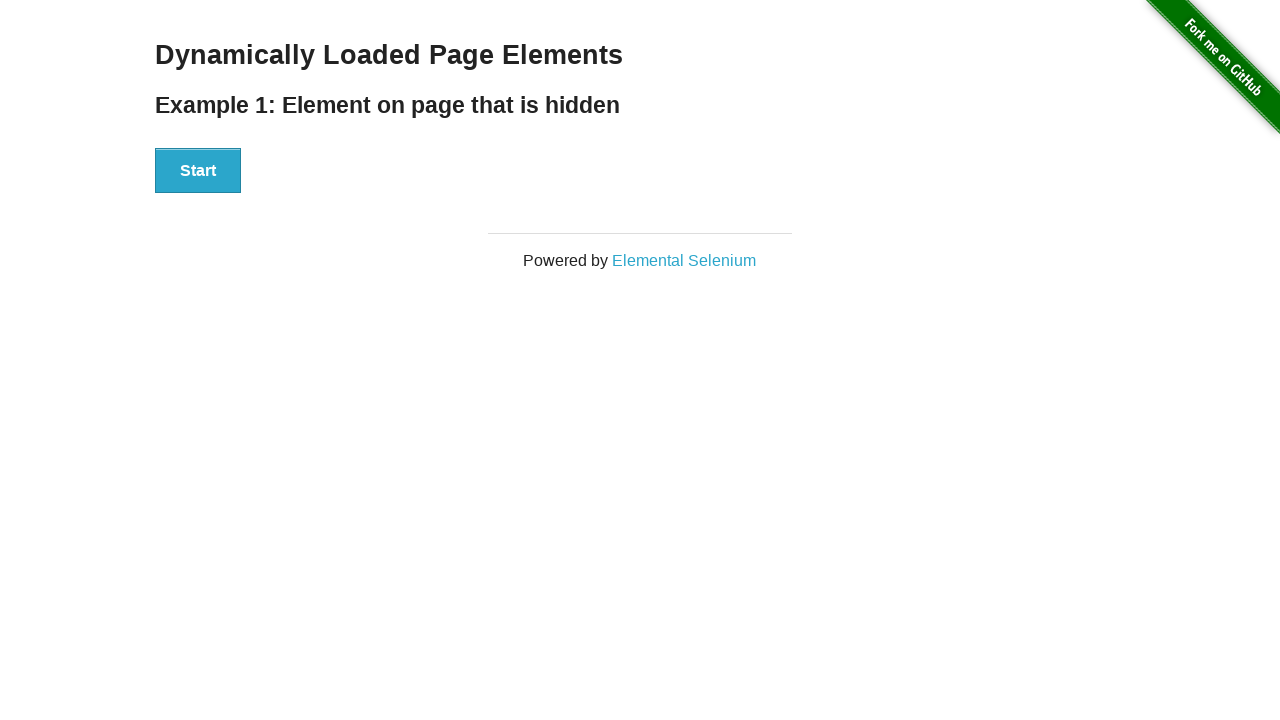

Clicked start button to initiate dynamic loading at (198, 171) on xpath=//div[@id='start']/button
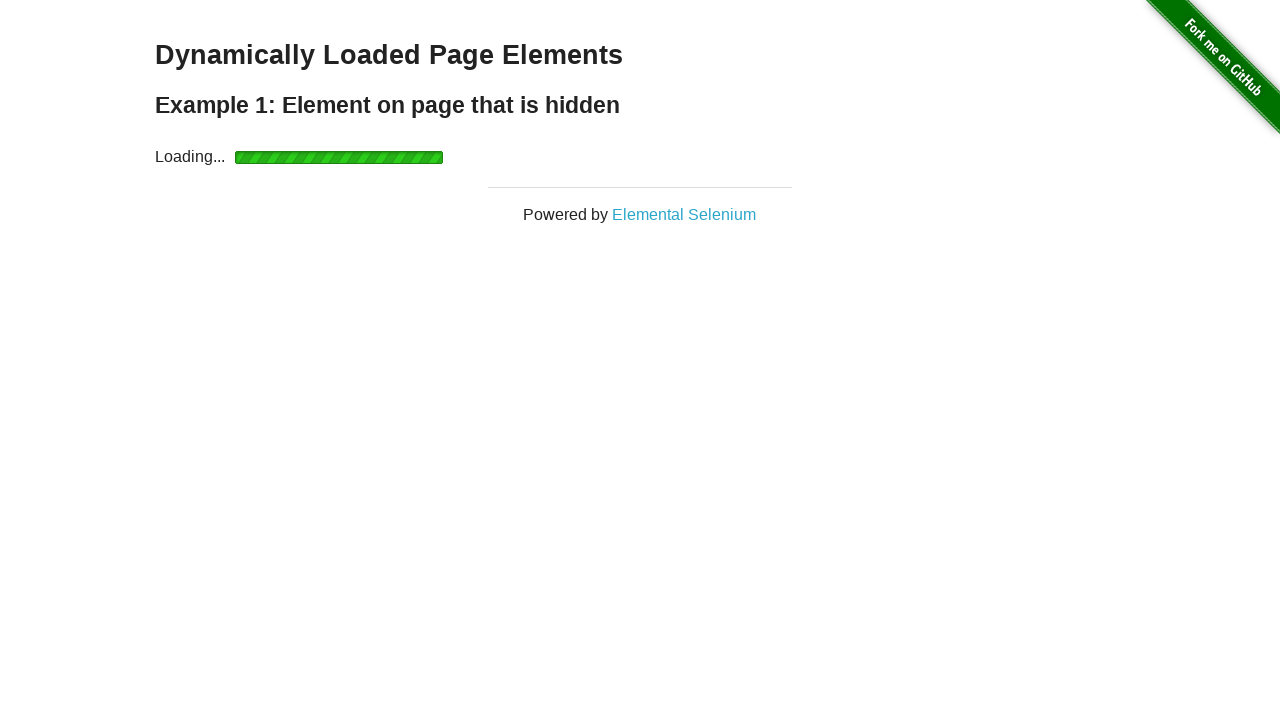

Waited for finish element to become visible
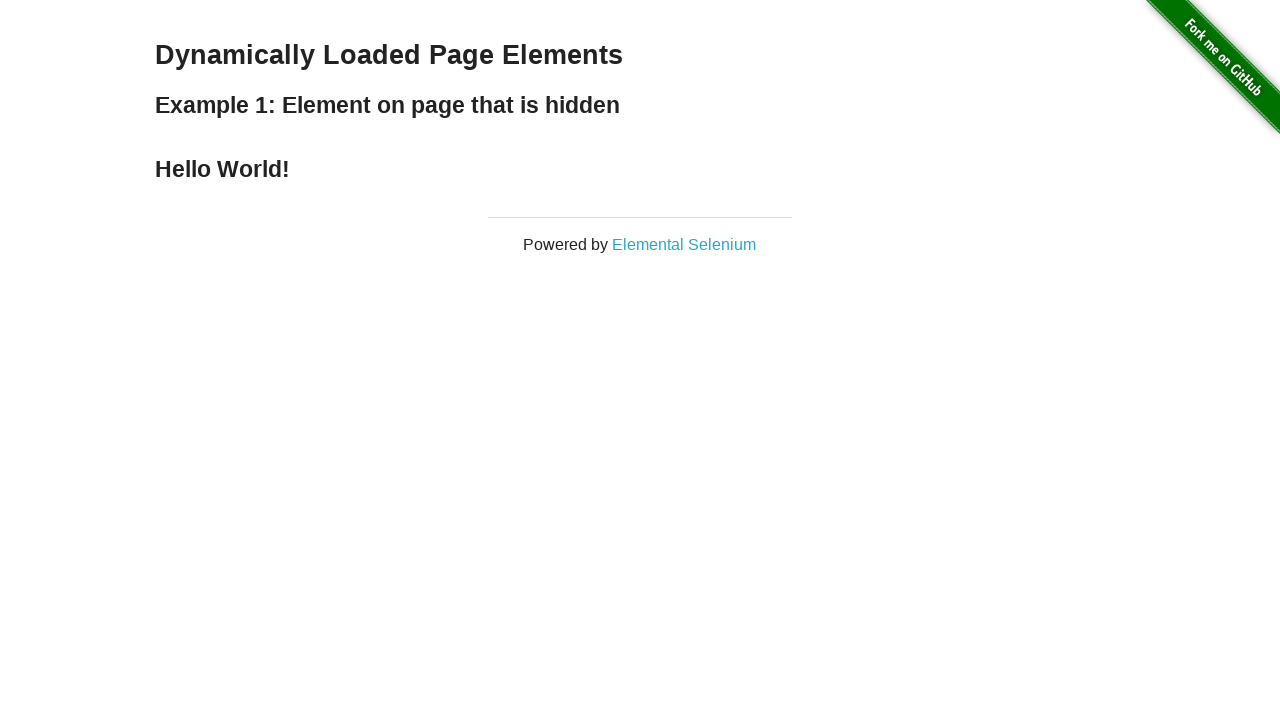

Retrieved text content from finish element
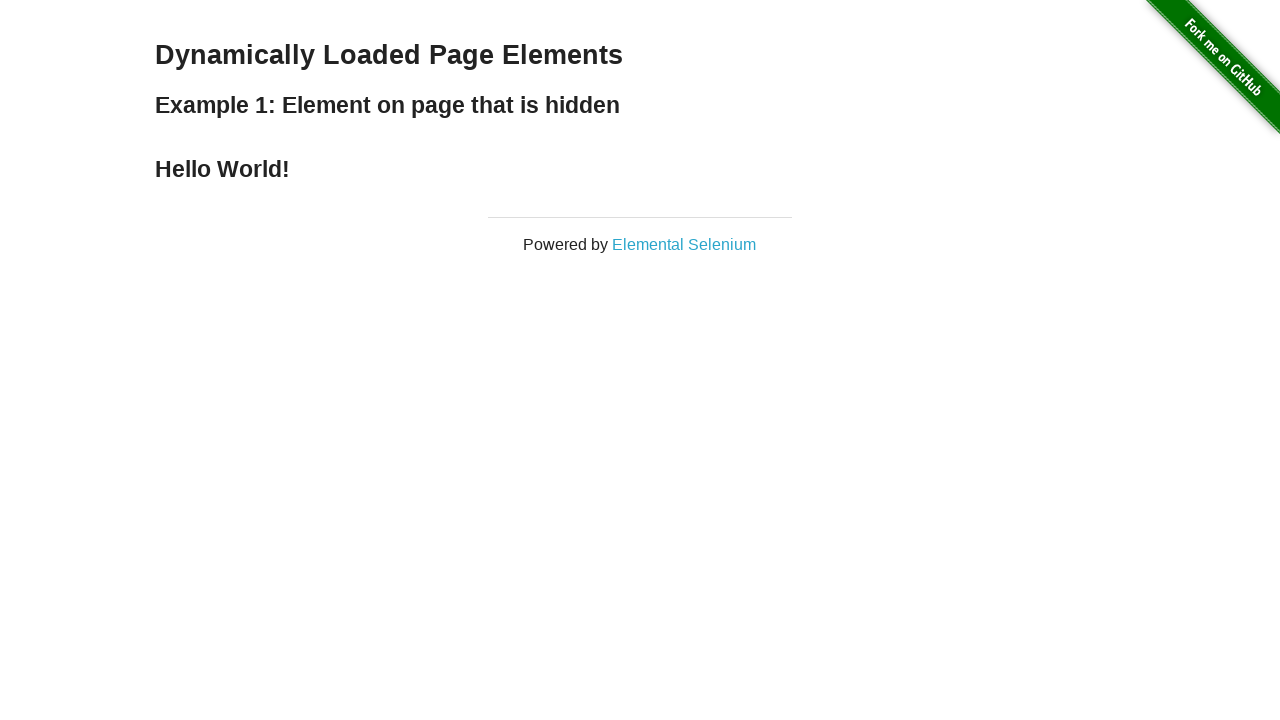

Verified 'Hello World!' text is present in finish element
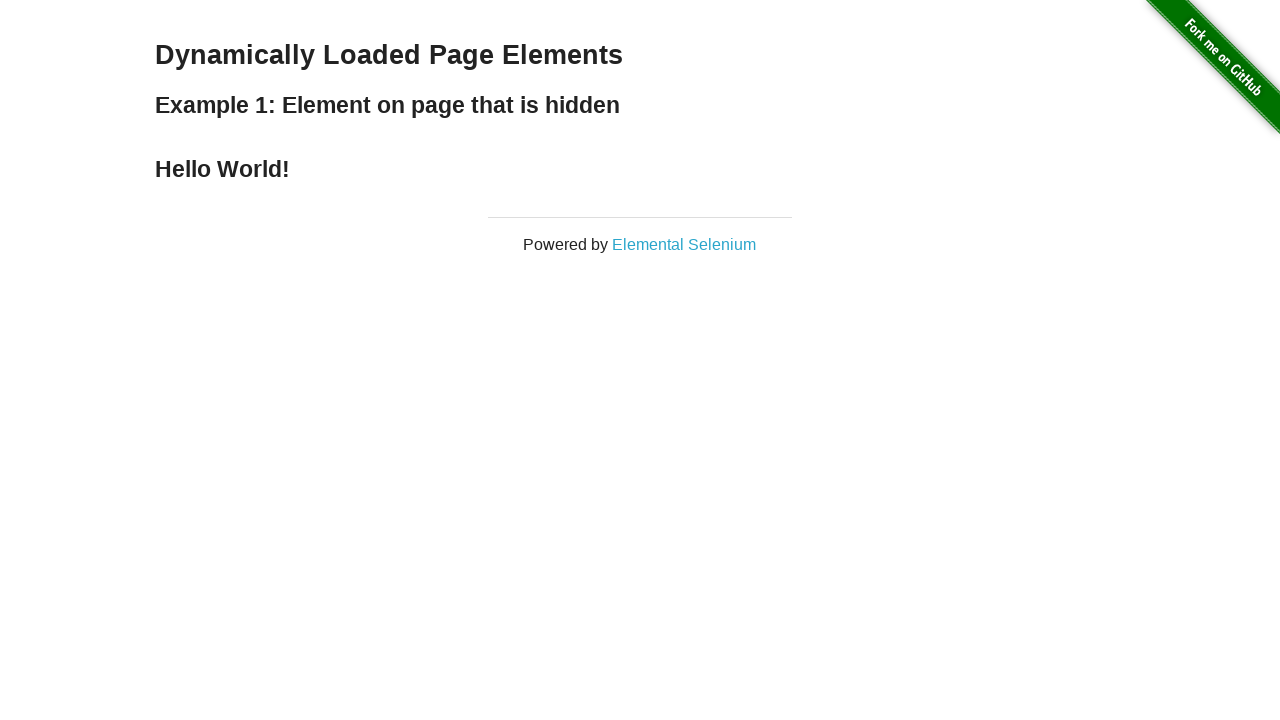

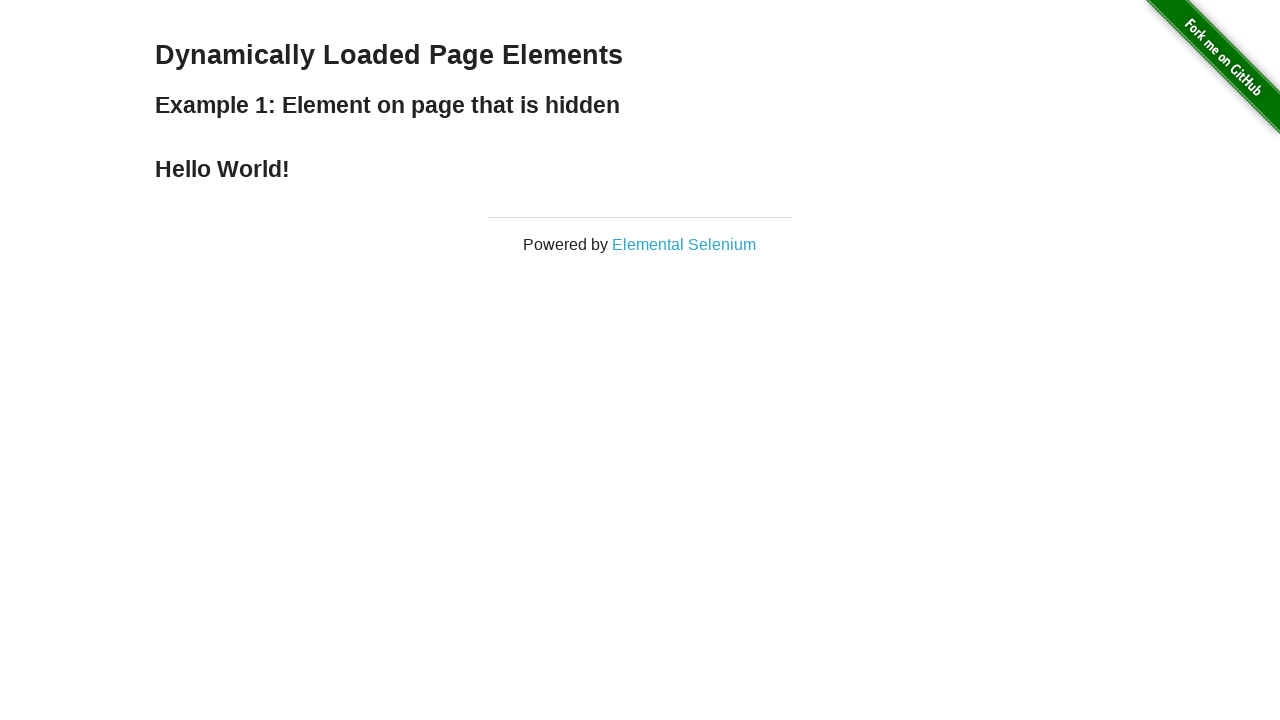